Opens an e-commerce website and verifies that the page title contains "Green"

Starting URL: https://rahulshettyacademy.com/seleniumPractise/#/

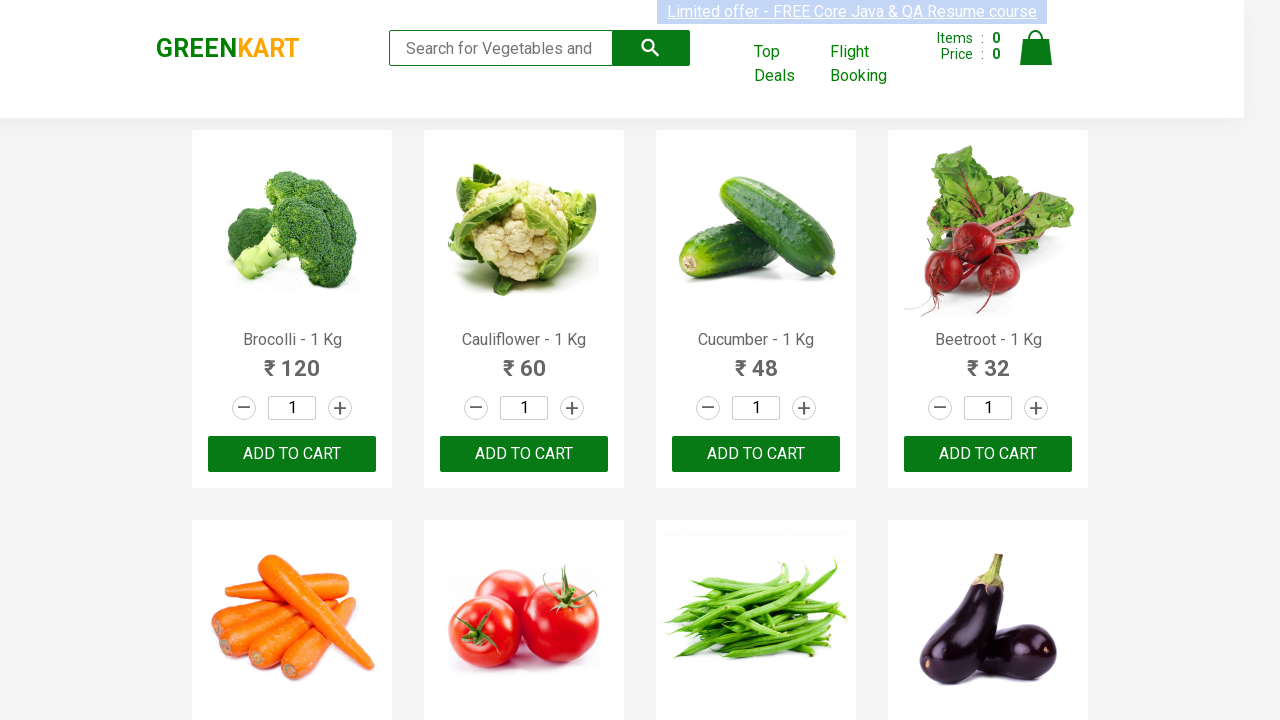

Retrieved page title
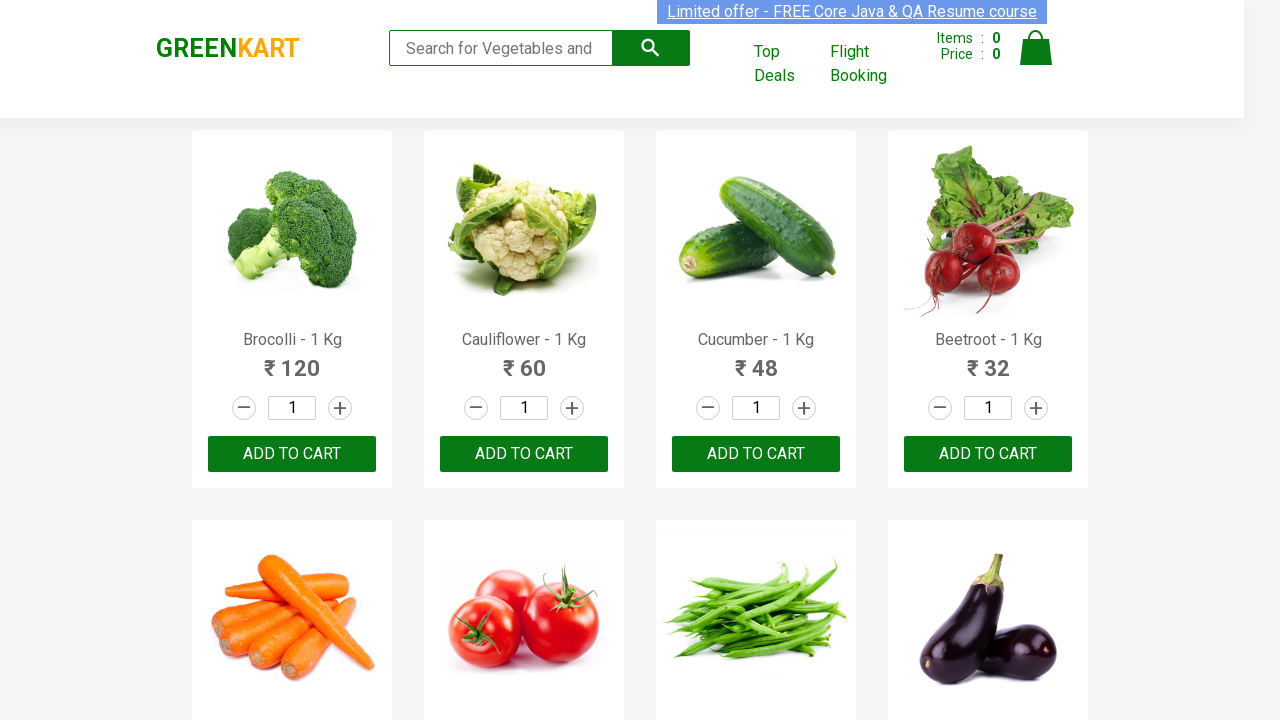

Verified page title contains 'Green'
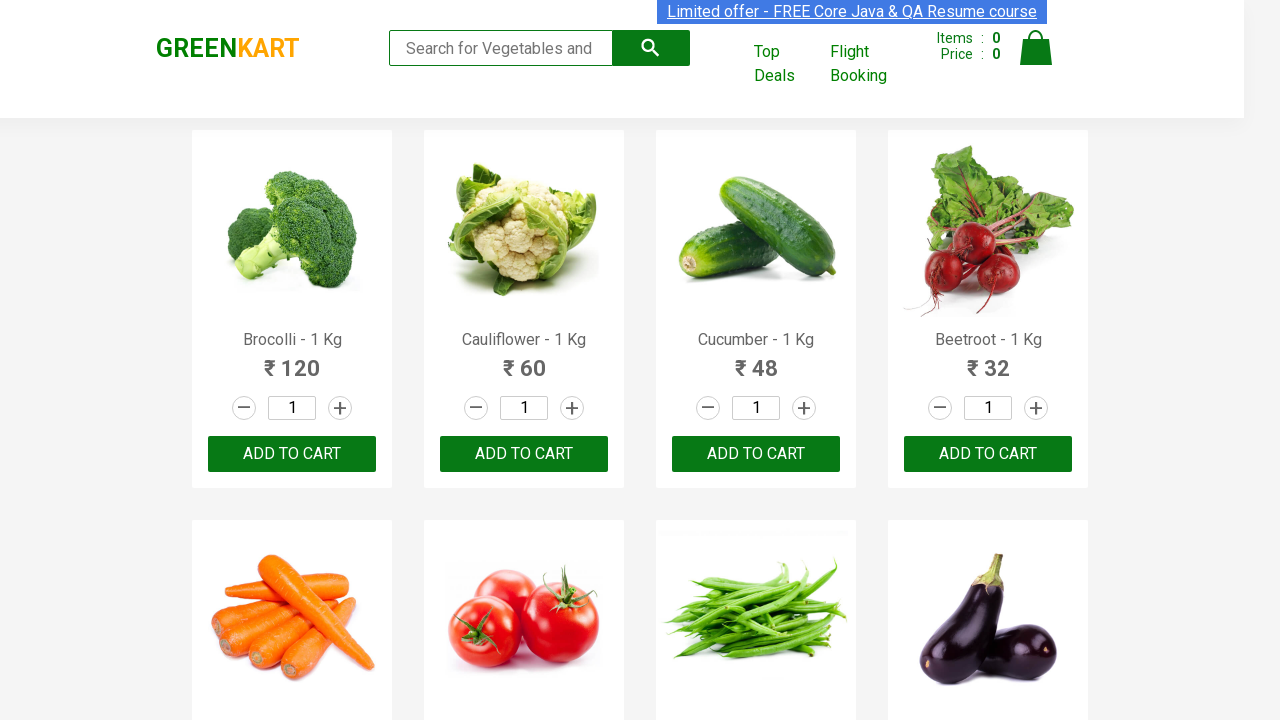

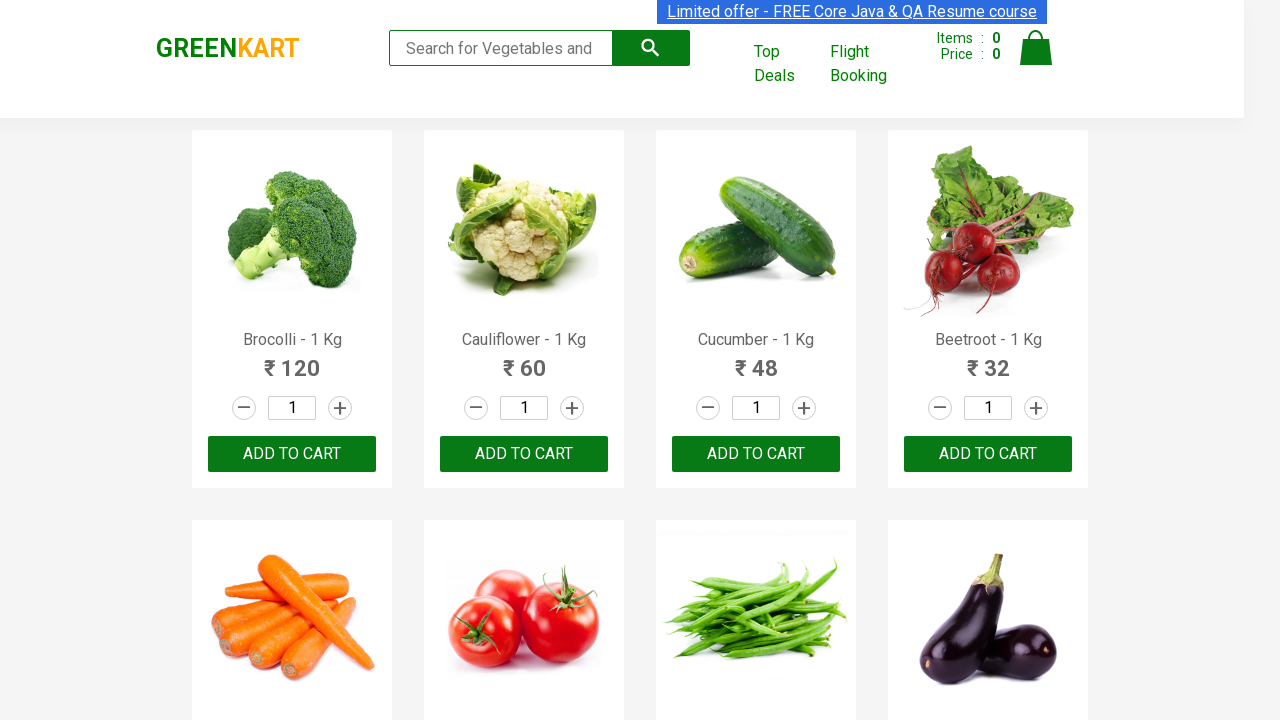